Tests checkbox interactions by clicking on checkbox 1 to select it and checkbox 2 to deselect it.

Starting URL: https://the-internet.herokuapp.com/checkboxes

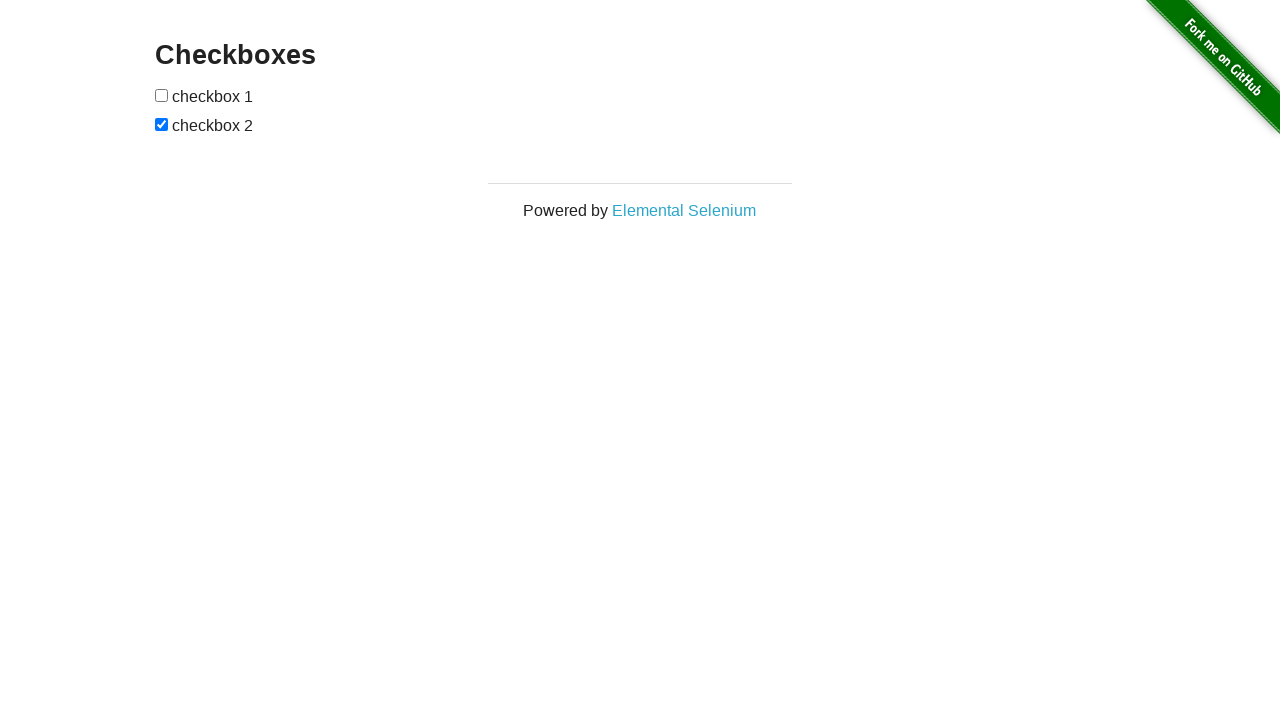

Clicked checkbox 1 to select it at (162, 95) on xpath=//input[1]
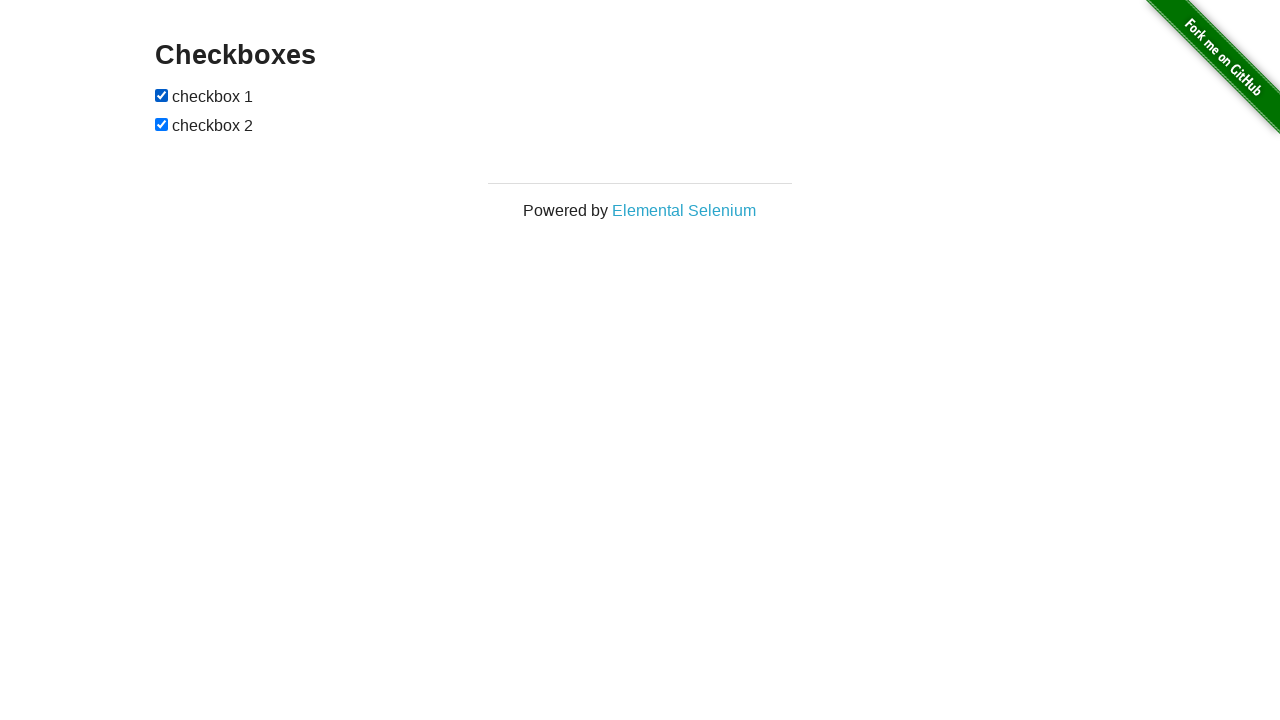

Clicked checkbox 2 to deselect it at (162, 124) on xpath=//input[2]
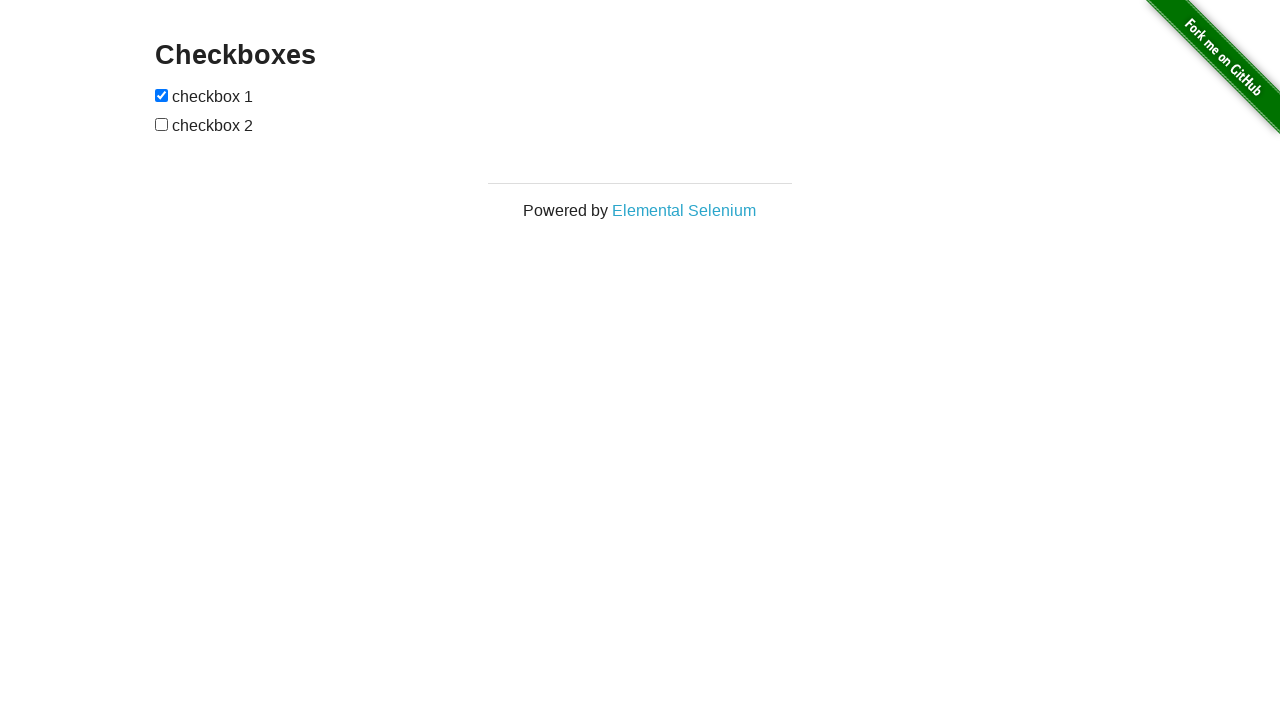

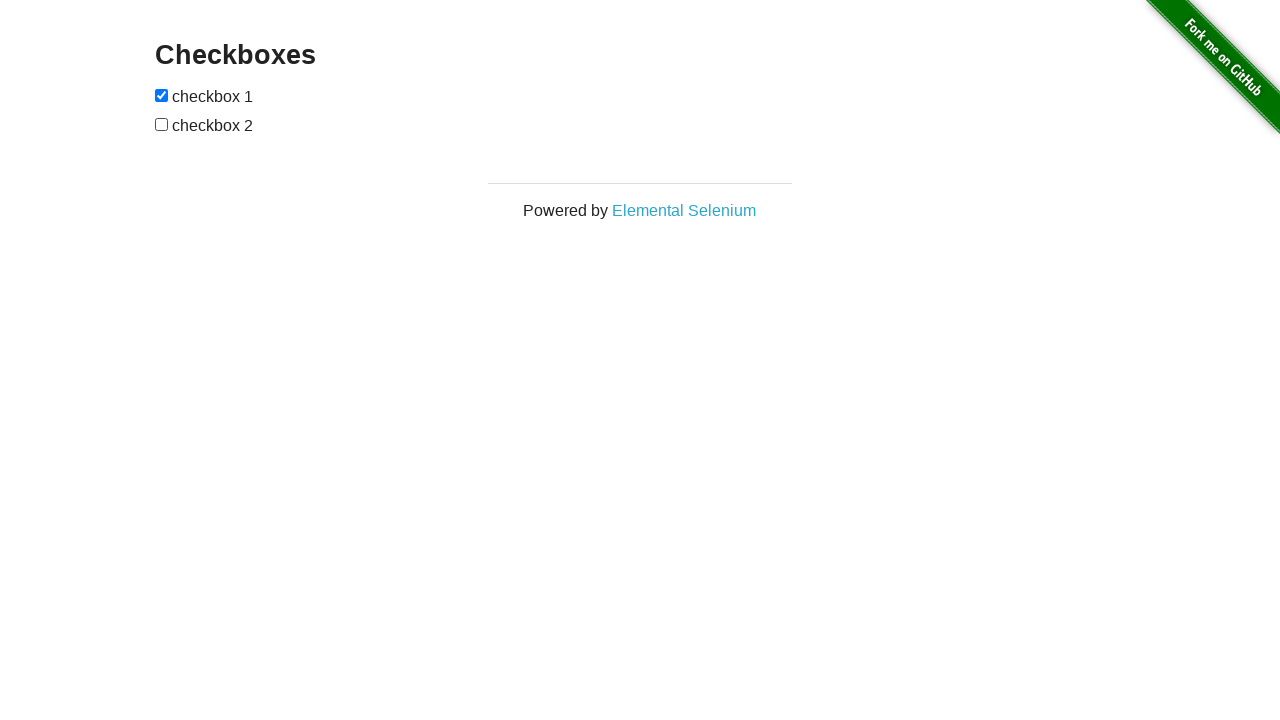